Navigates to a Brazilian government amendments page, waits for the page to load, scrolls to an export button, and clicks it to verify the button is functional.

Starting URL: https://paineis.cidadania.gov.br/public/extensions/RFF/emendas.html

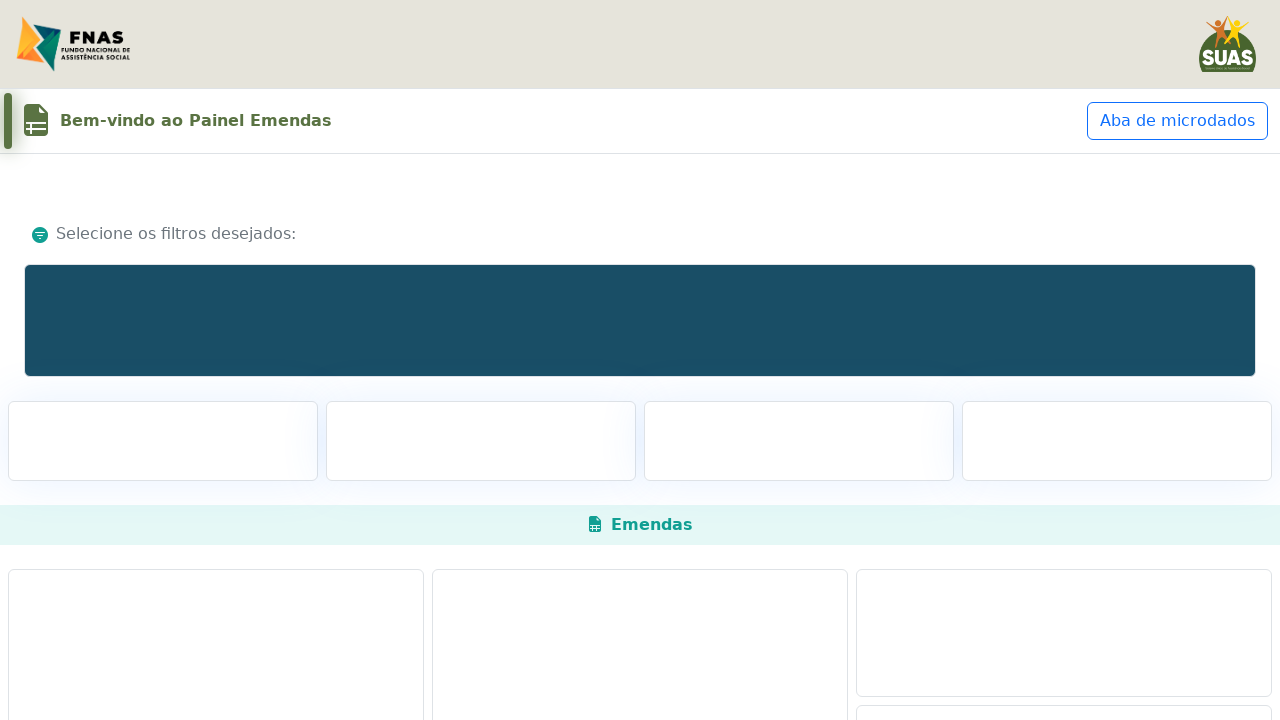

Waited for page body to be present
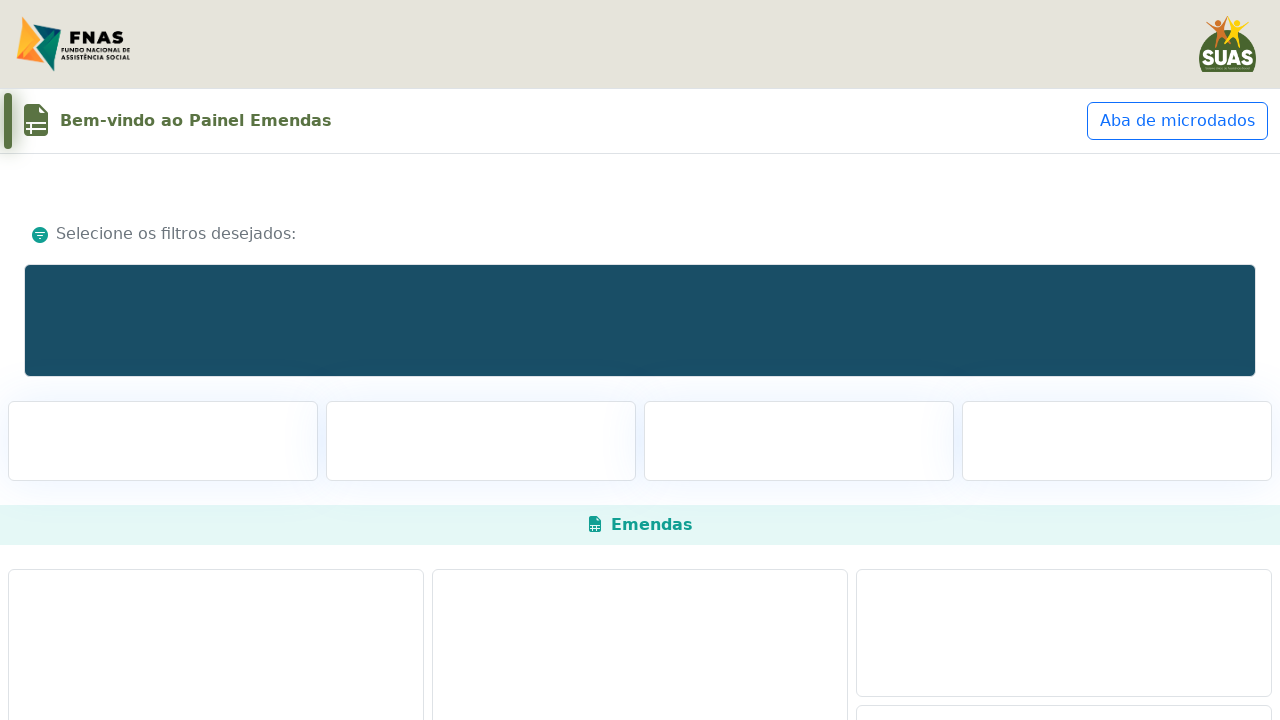

Export button became visible and ready
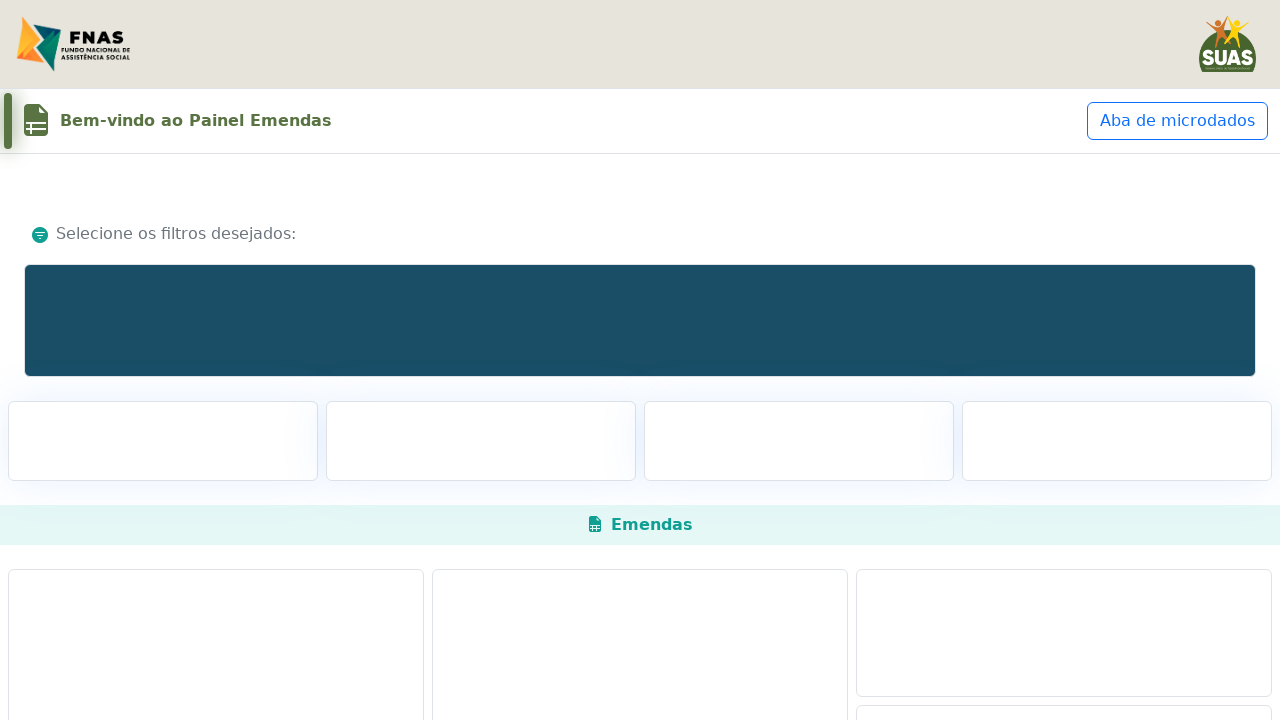

Scrolled export button into view
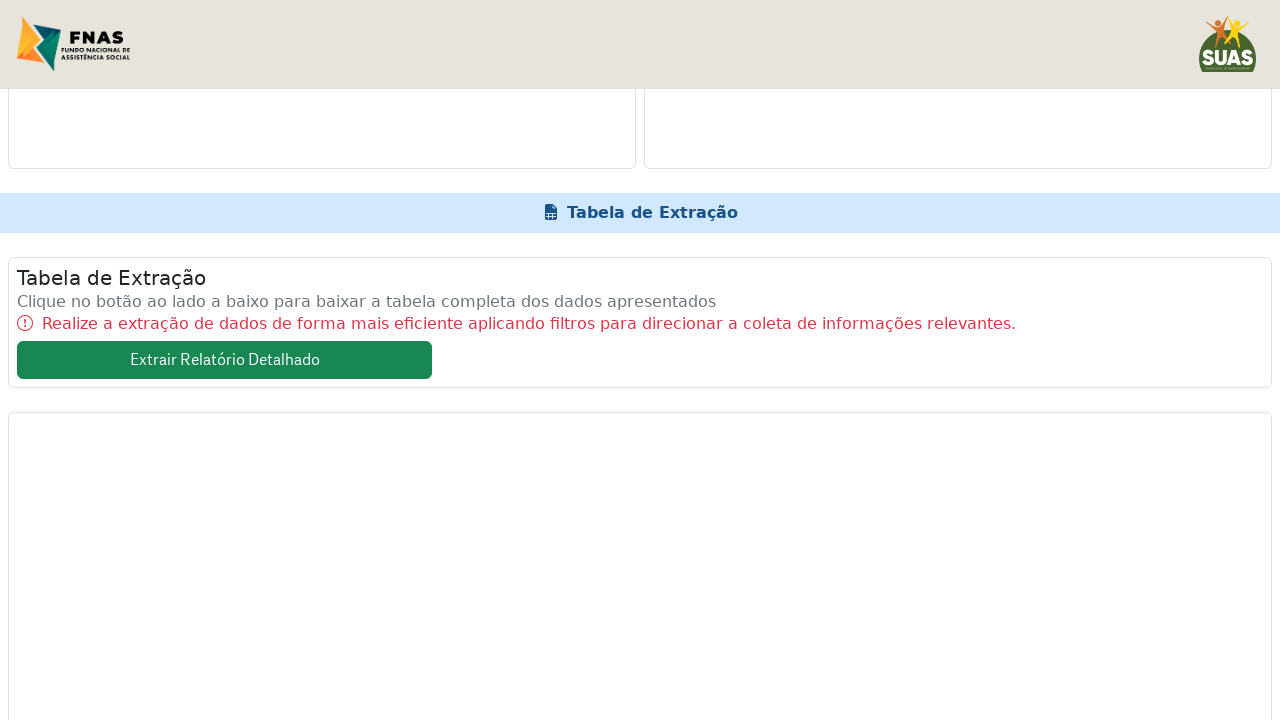

Waited 2 seconds for scroll to complete
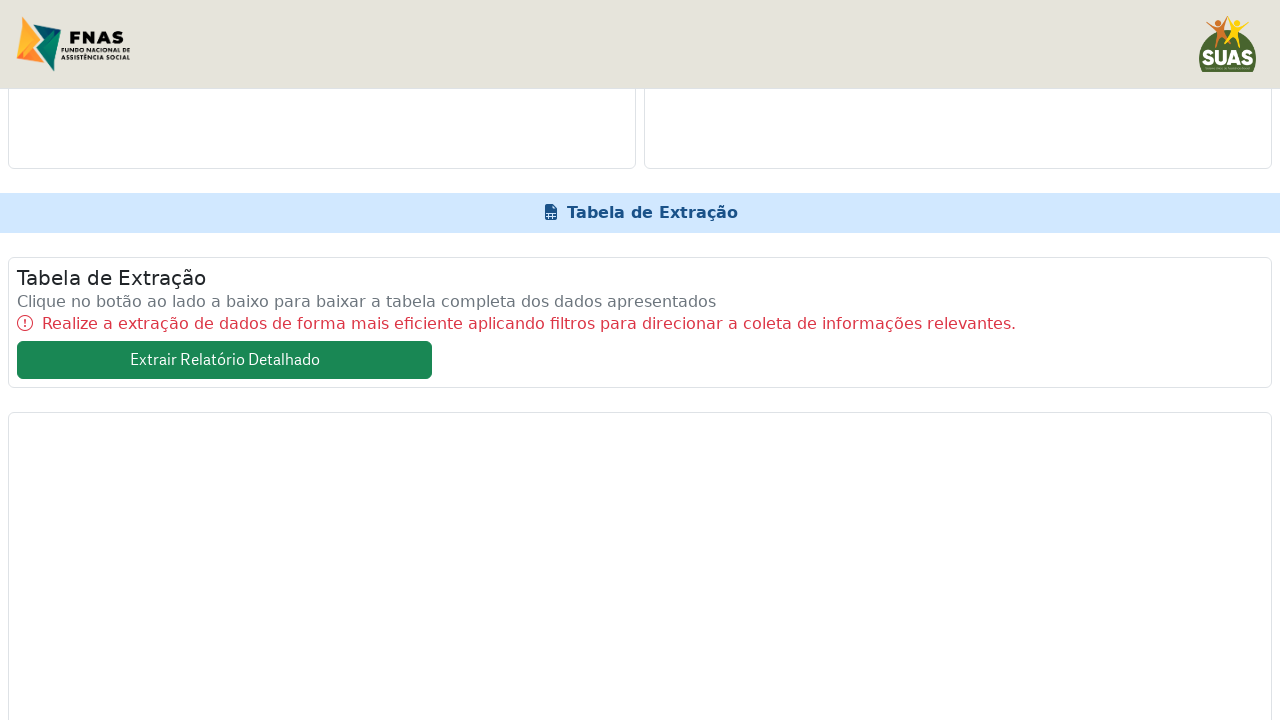

Clicked the export button to download amendments
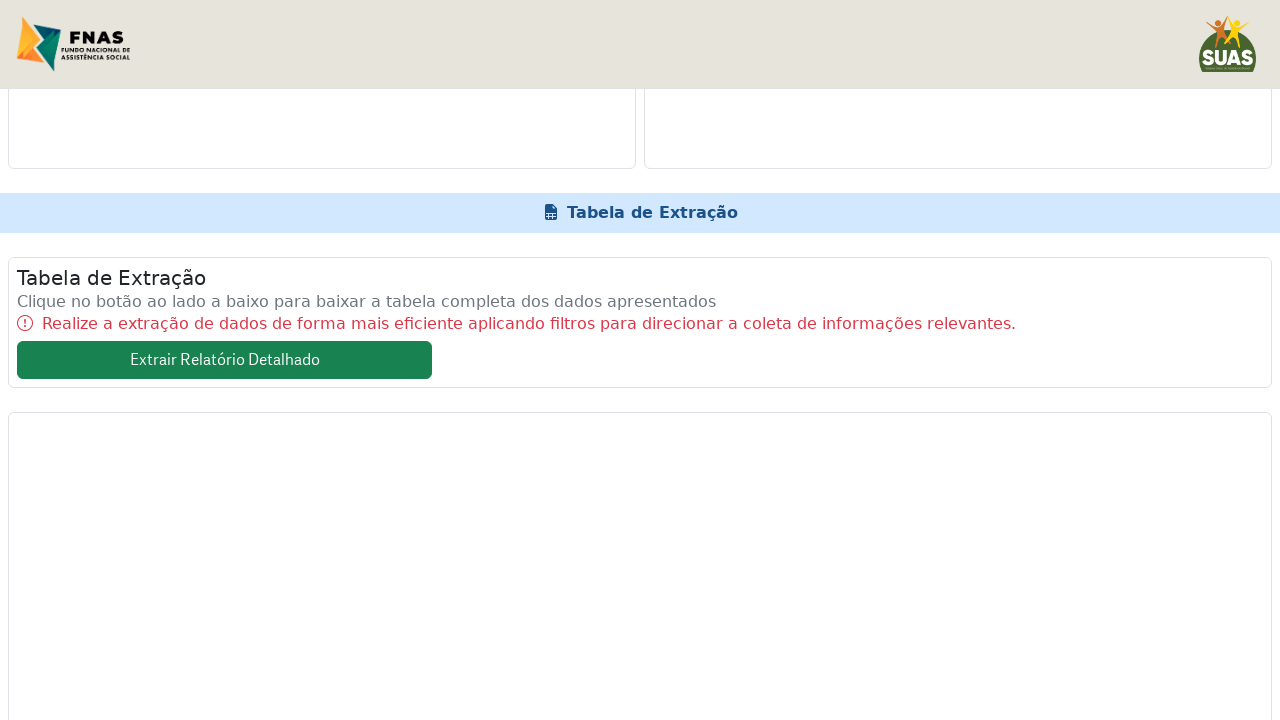

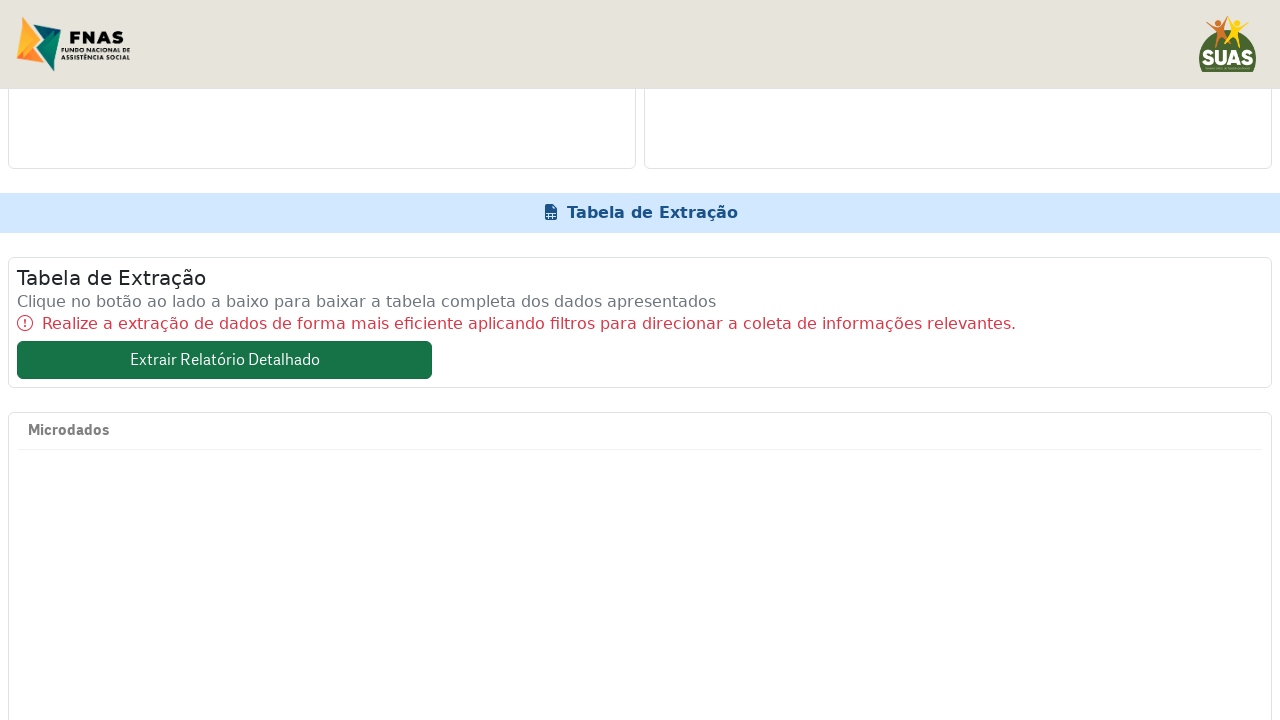